Navigates to zlti.com website and maximizes the browser window

Starting URL: http://www.zlti.com/

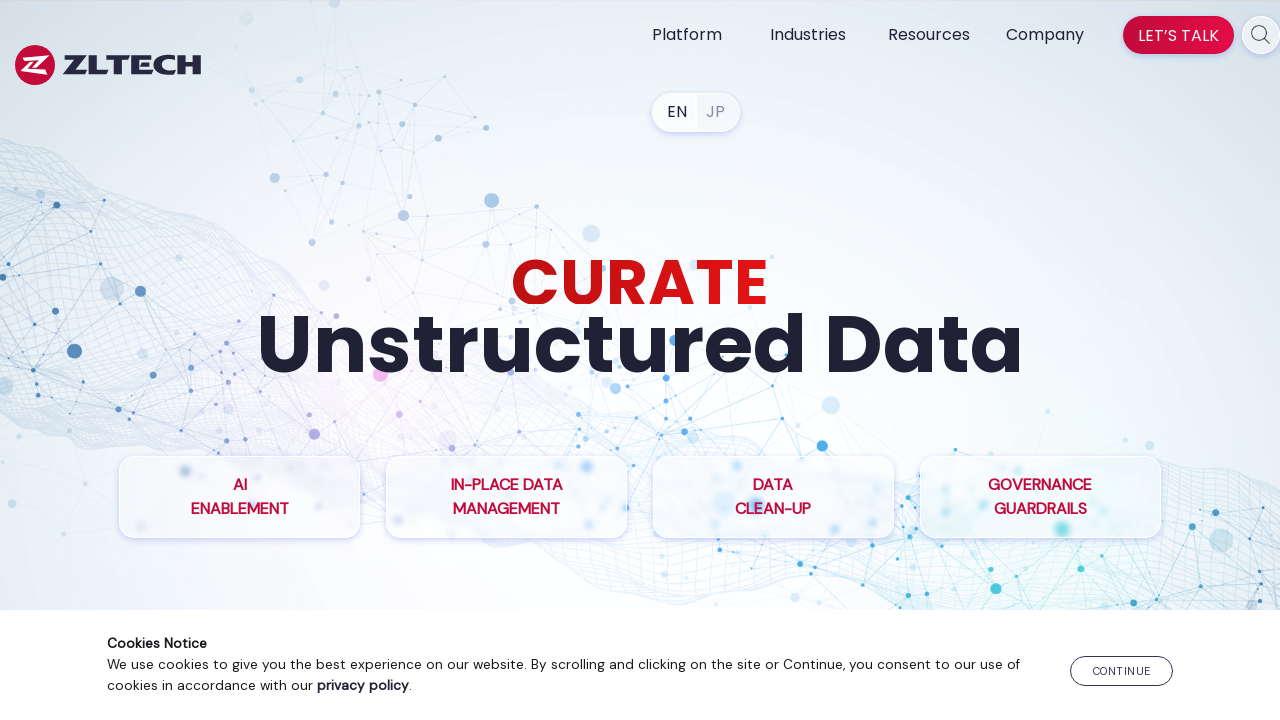

Waited for page to fully load (networkidle)
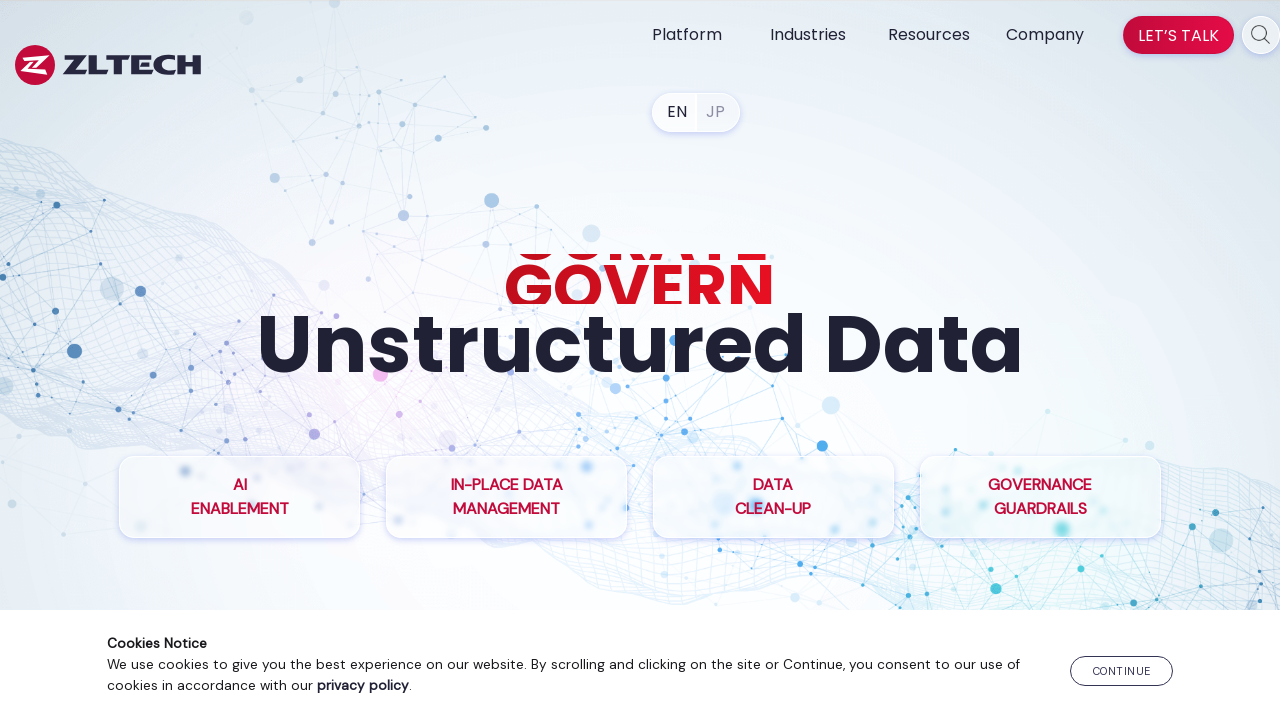

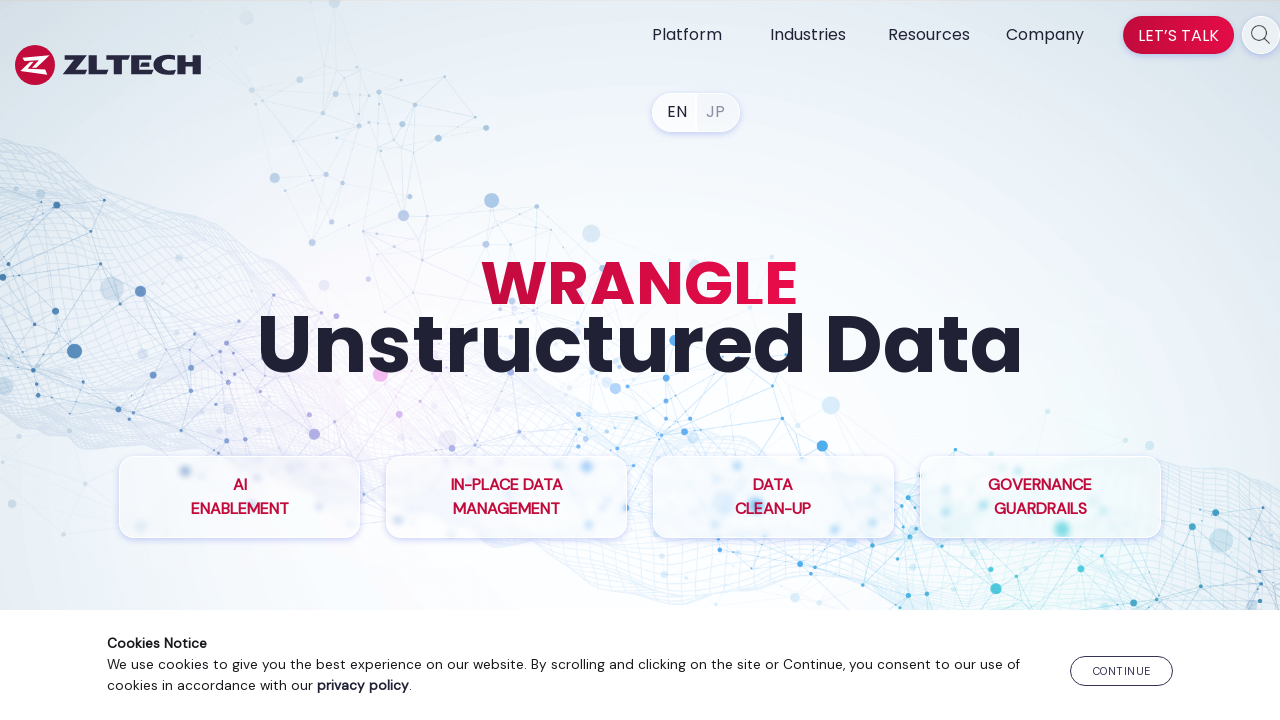